Tests a registration form by filling in first name, last name, address, and email fields

Starting URL: http://demo.automationtesting.in/Register.html

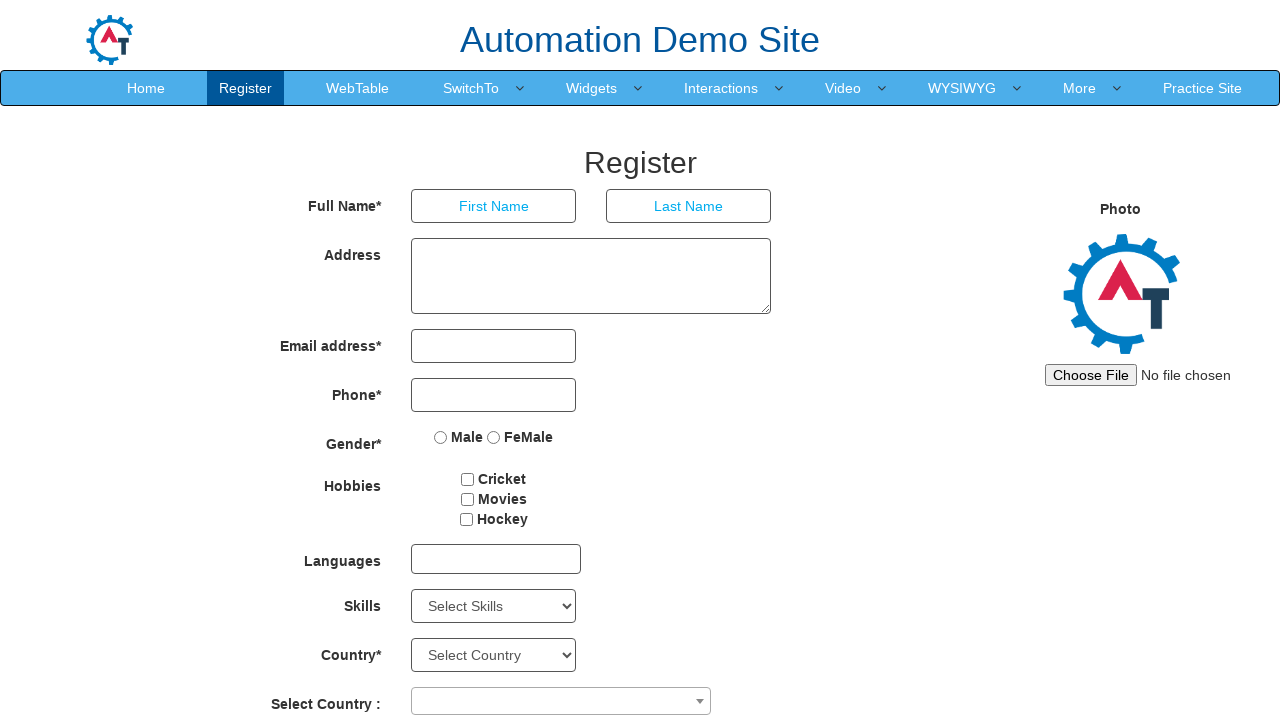

Filled first name field with 'MARCUS' on input[placeholder='First Name']
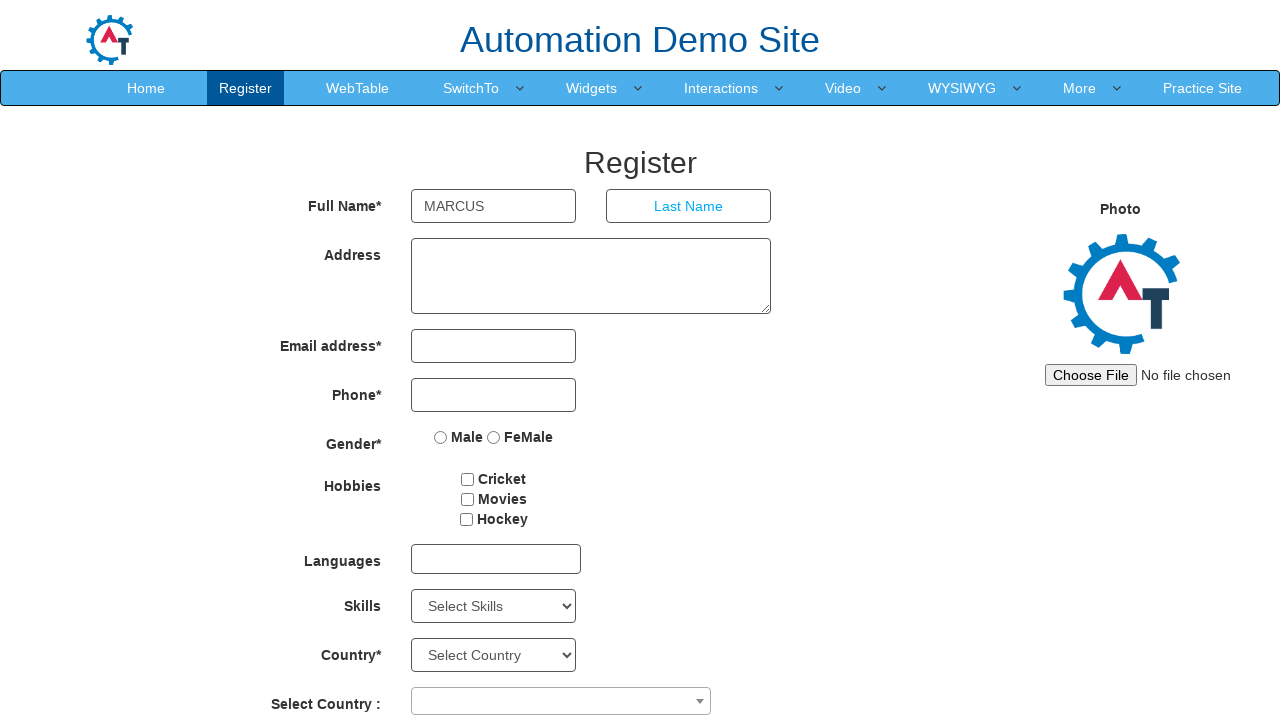

Filled last name field with 'THOMPSON' on input[placeholder='Last Name']
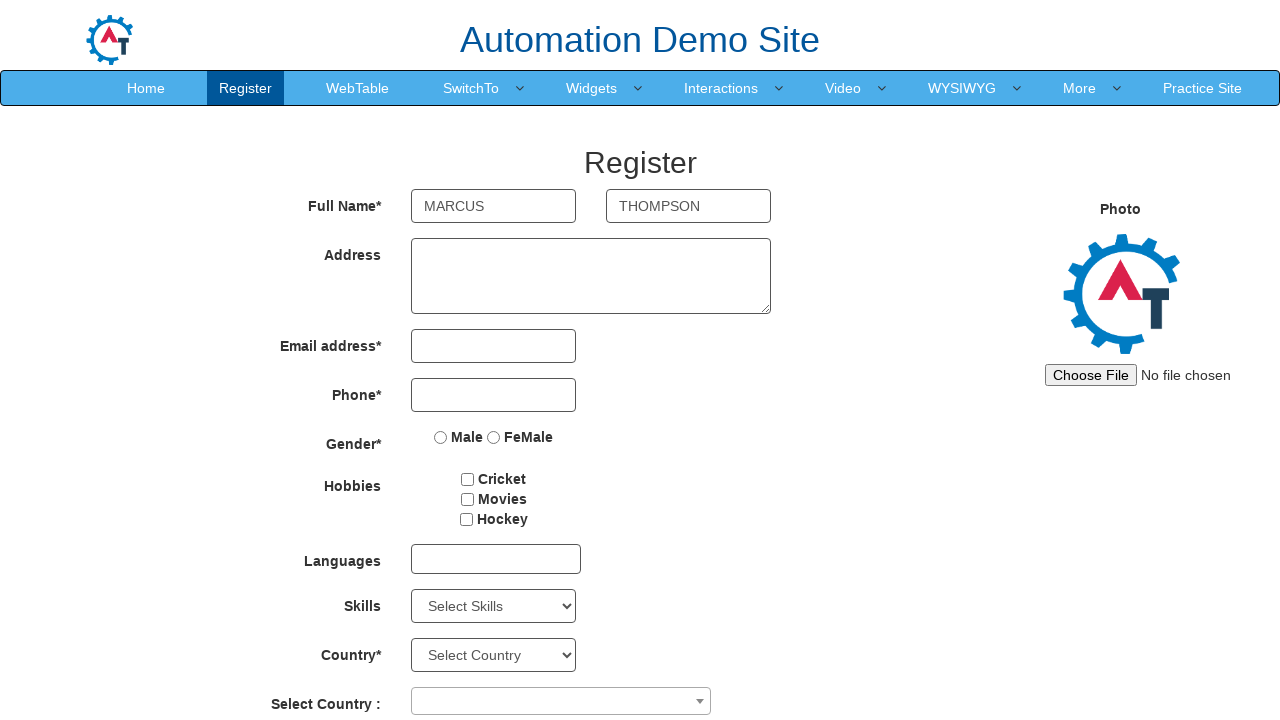

Filled address field with '123 Oak Street, Apartment 4B, Springfield' on textarea[ng-model='Adress']
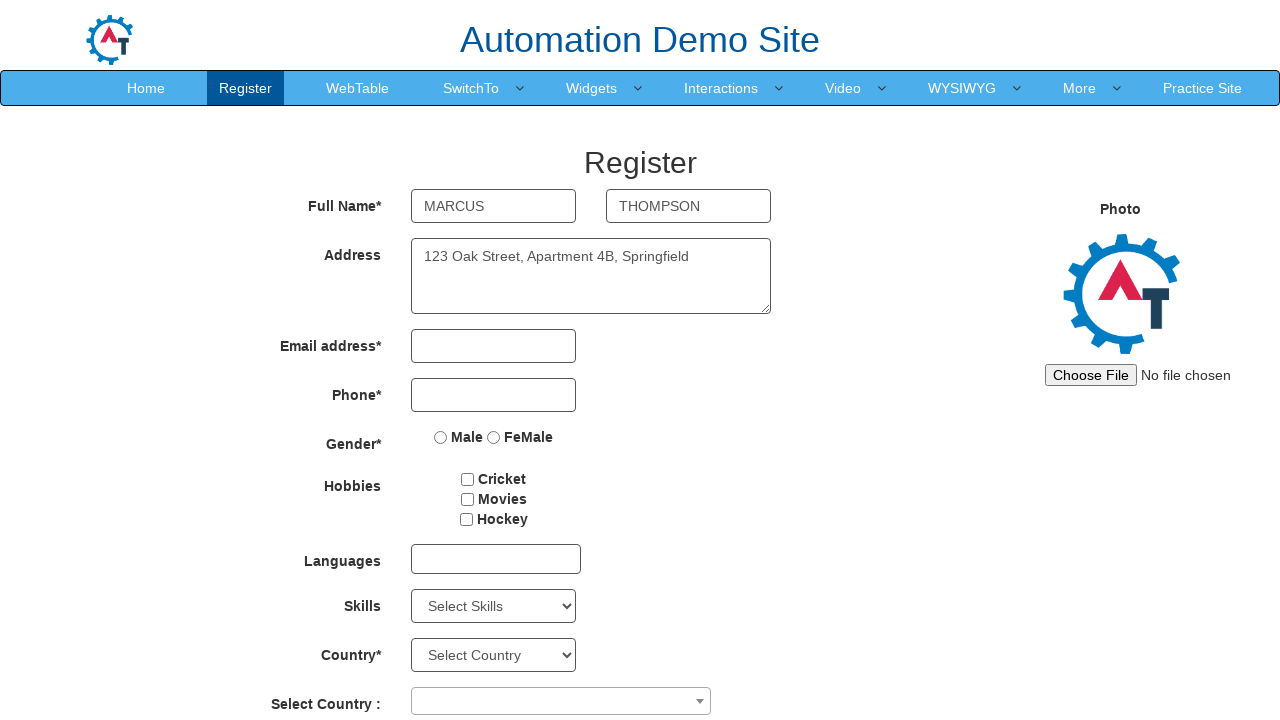

Filled email field with 'marcus.thompson@example.com' on input[type='email']
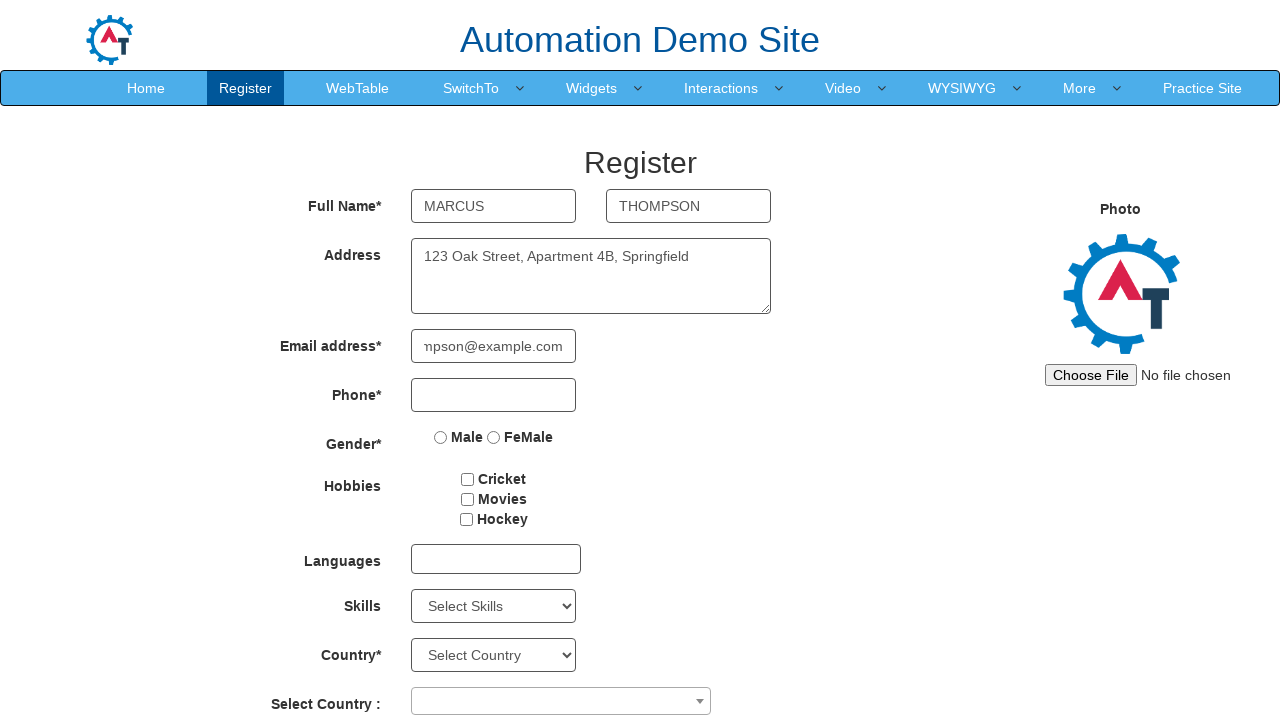

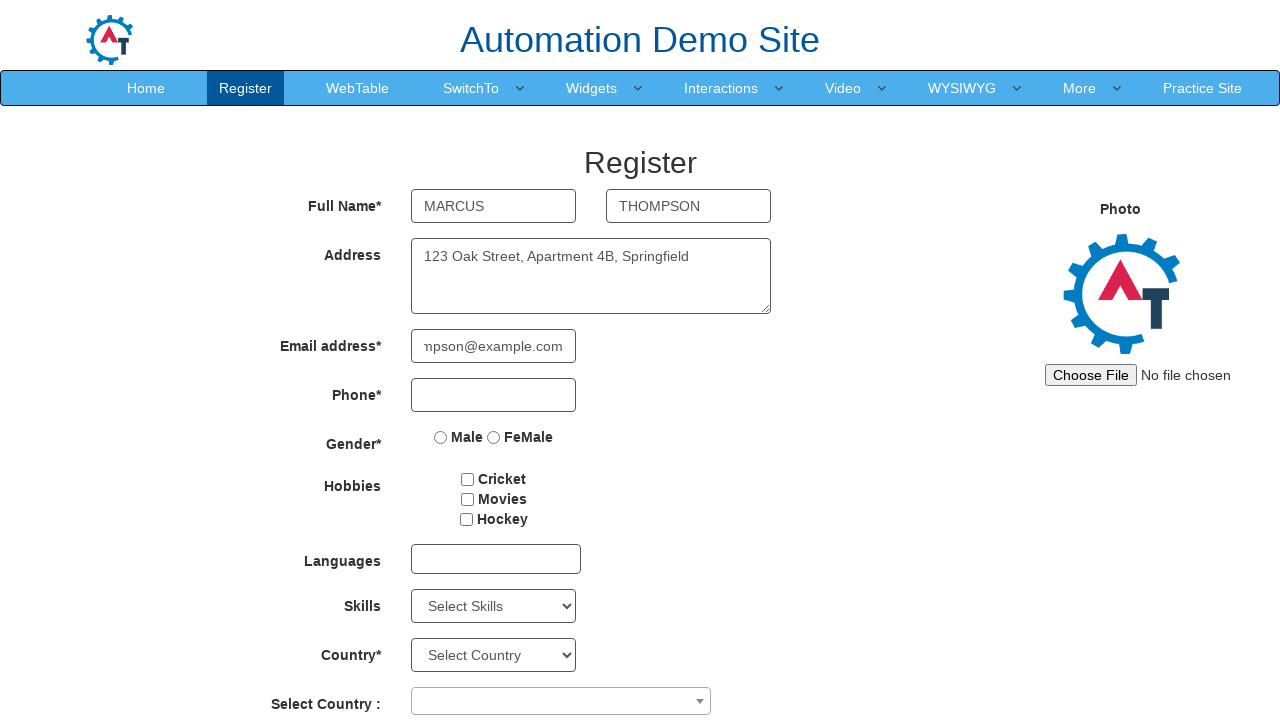